Tests auto-suggestive dropdown functionality by typing partial text and selecting a specific option from the suggestions

Starting URL: https://rahulshettyacademy.com/dropdownsPractise/

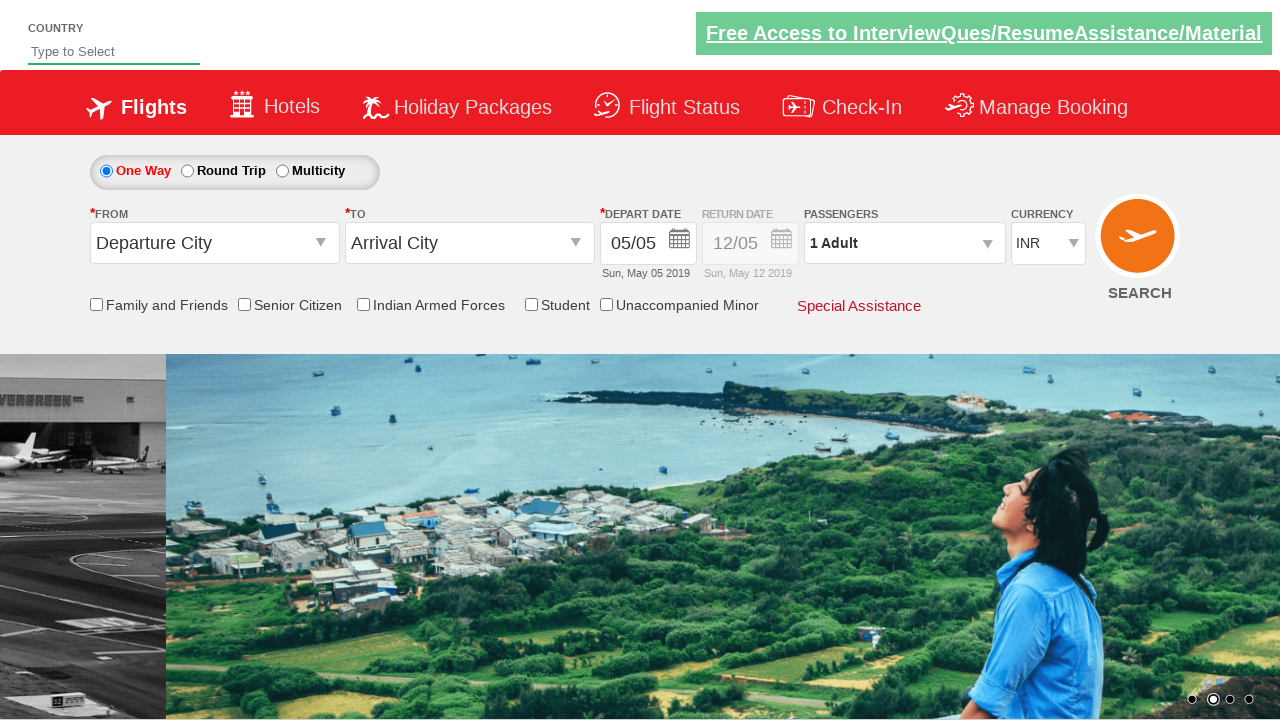

Navigated to dropdownsPractise page
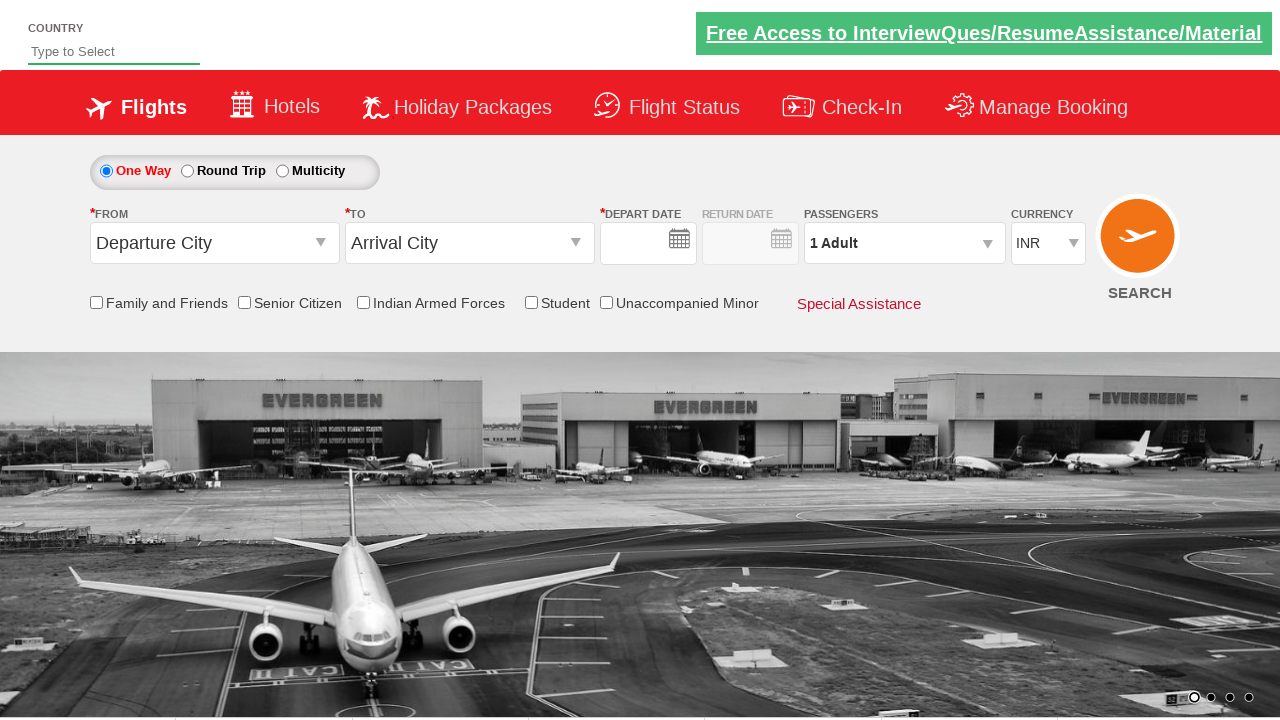

Typed 'ind' in auto-suggest field on #autosuggest
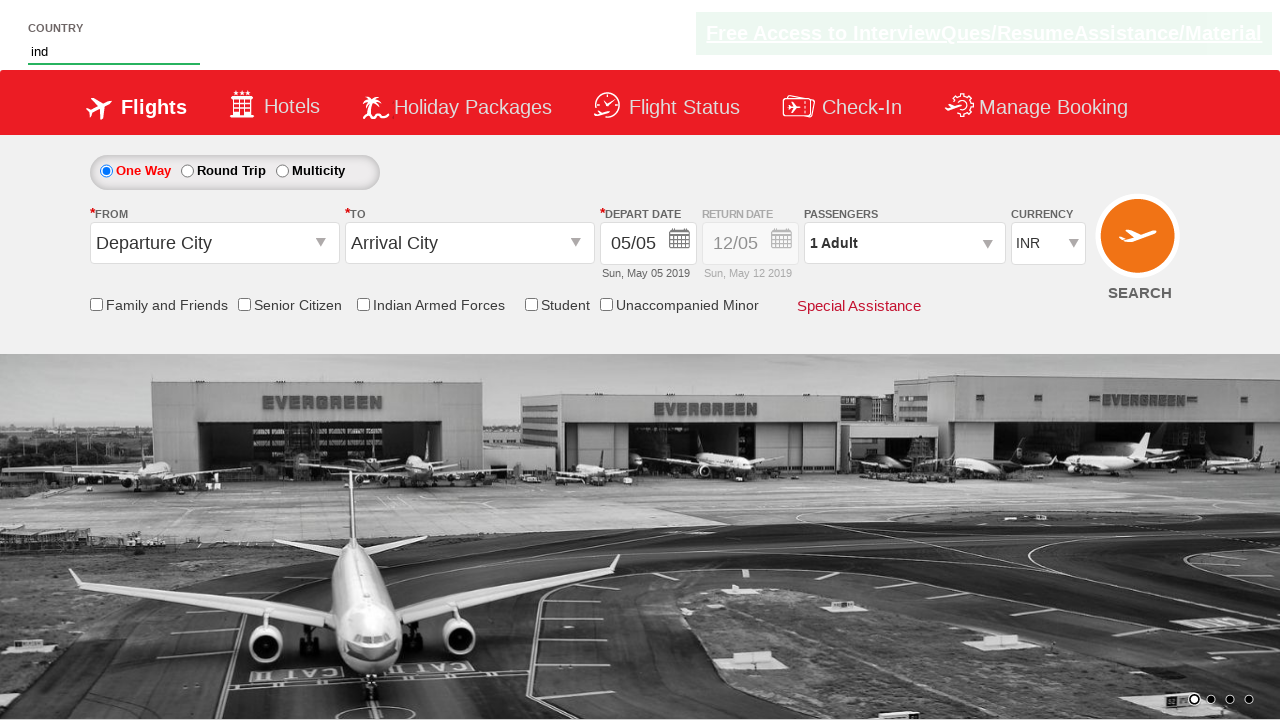

Auto-suggest dropdown suggestions appeared
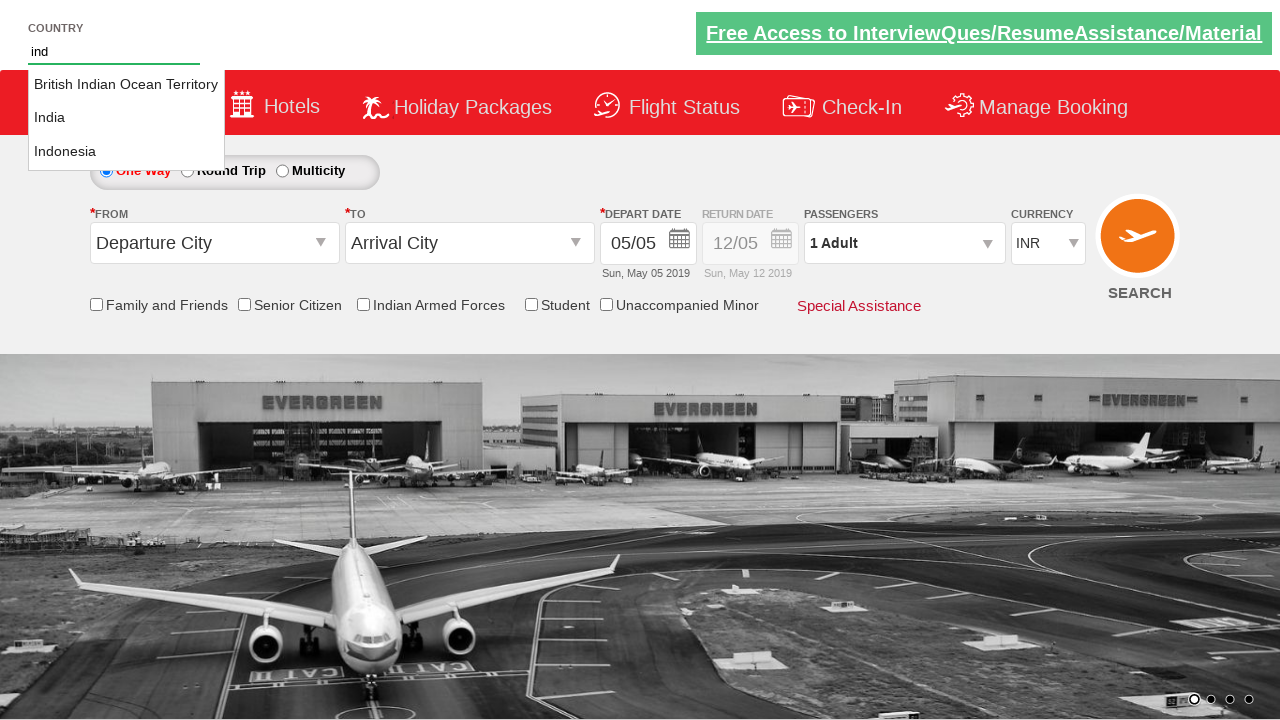

Selected 'Indonesia' from auto-suggest dropdown at (126, 152) on xpath=//li[@class='ui-menu-item']/a >> nth=2
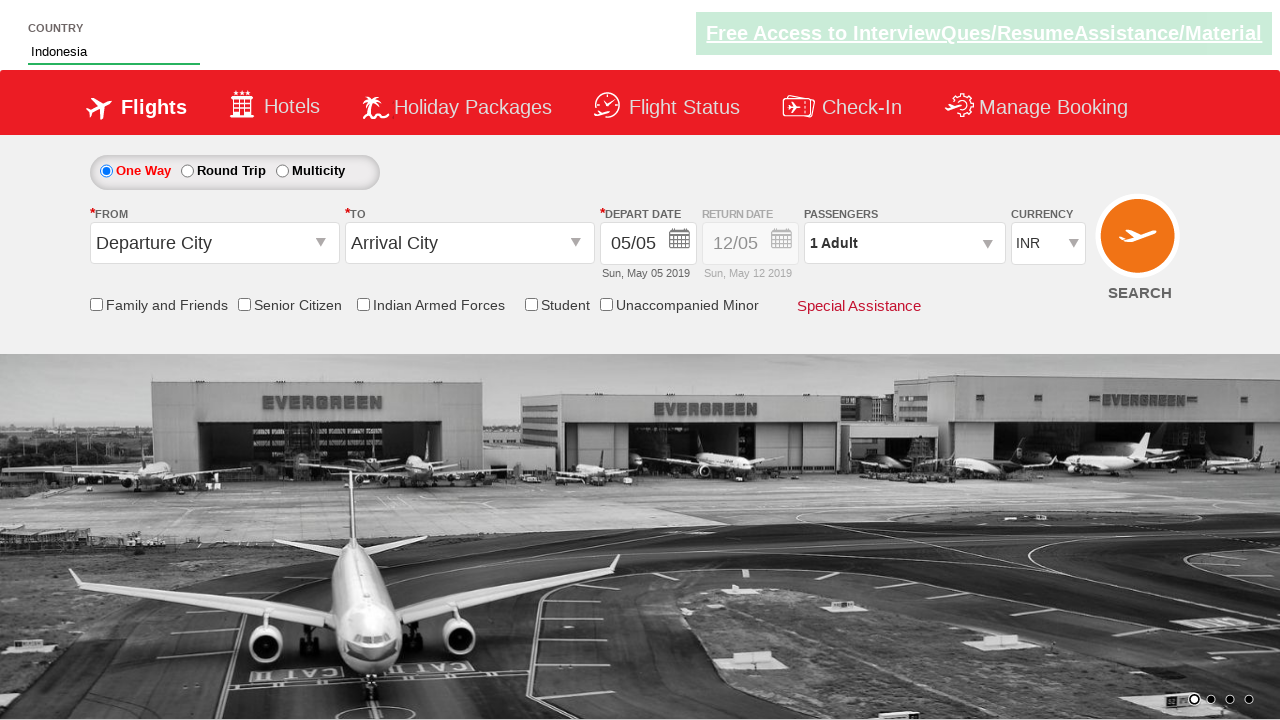

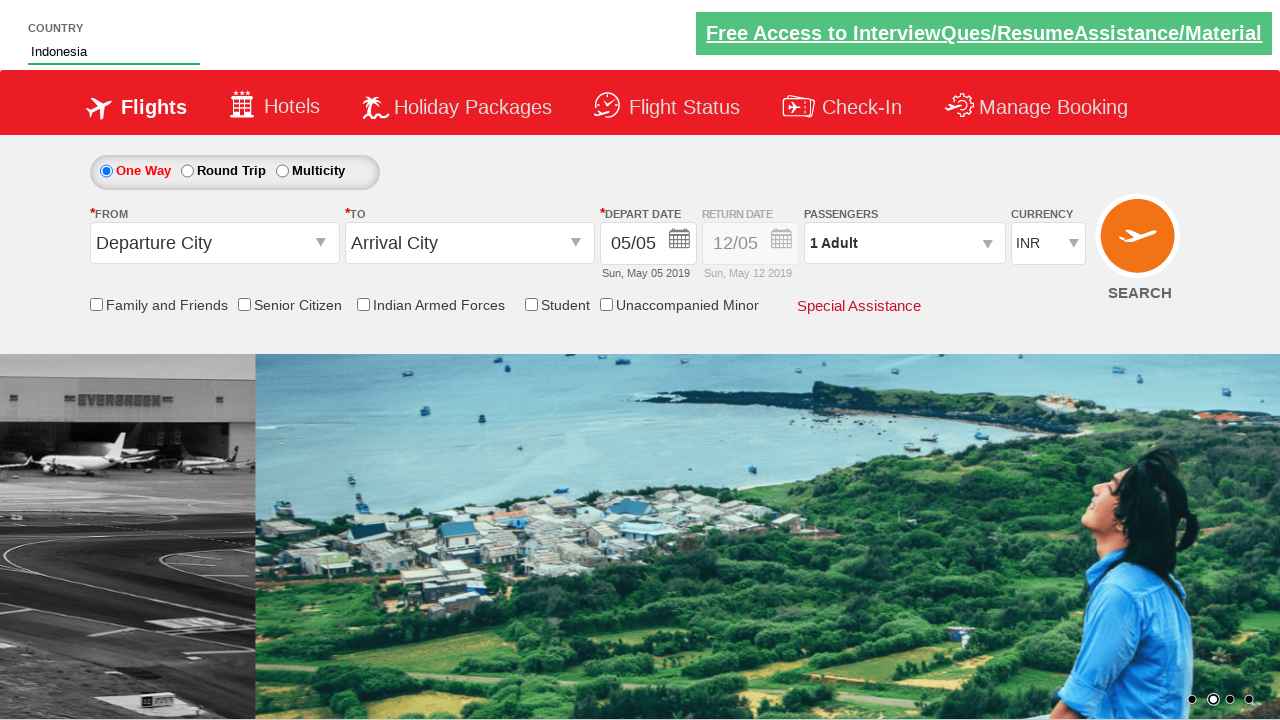